Tests the GreenKart shopping website by searching for products containing "ca", verifying the filtered results count, adding items to cart including the first product and Capsicum, and verifying the brand logo text.

Starting URL: https://rahulshettyacademy.com/seleniumPractise/#/

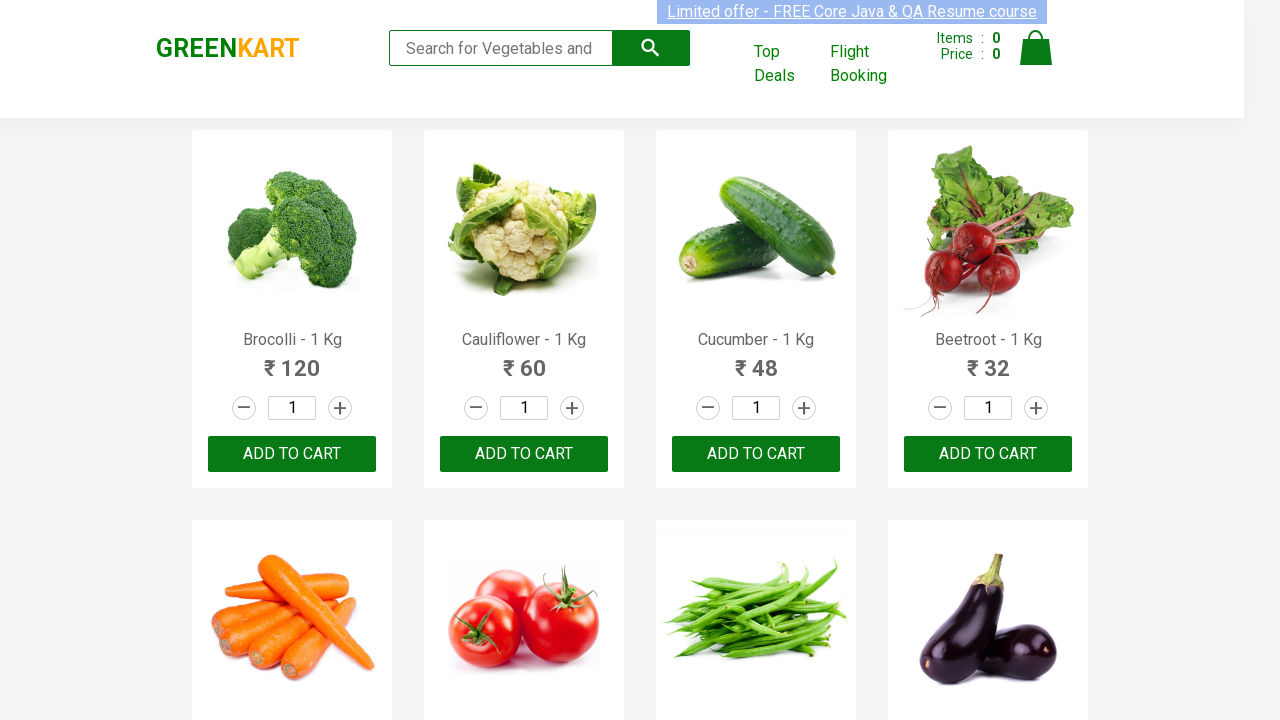

Filled search box with 'ca' to filter products on input[type='search']
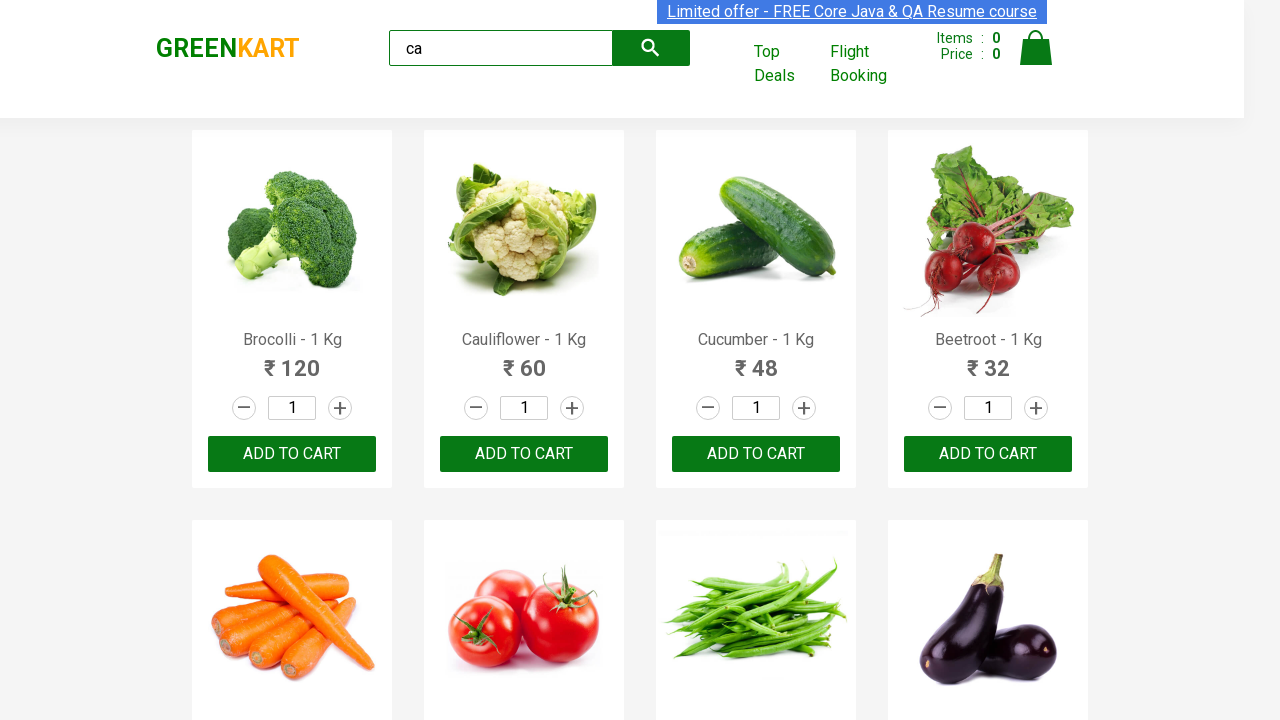

Filtered products appeared on page
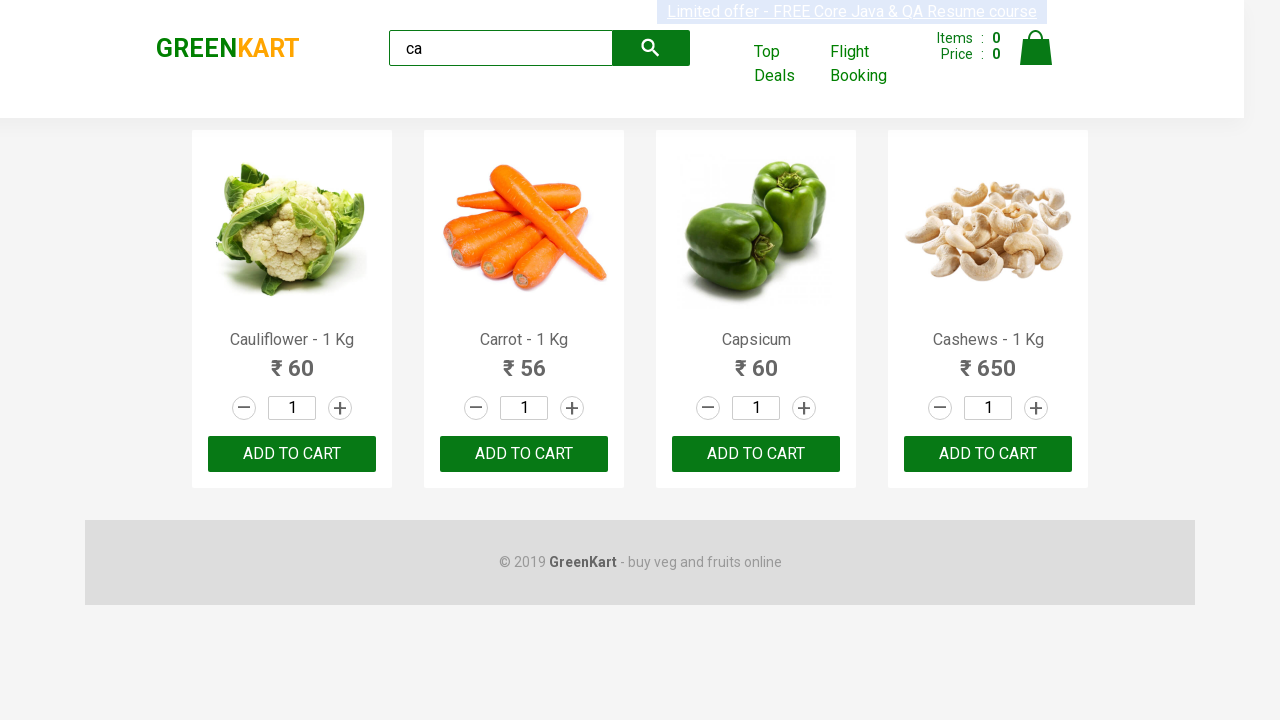

Clicked ADD TO CART for first filtered product at (292, 454) on .products .product >> nth=0 >> text=ADD TO CART
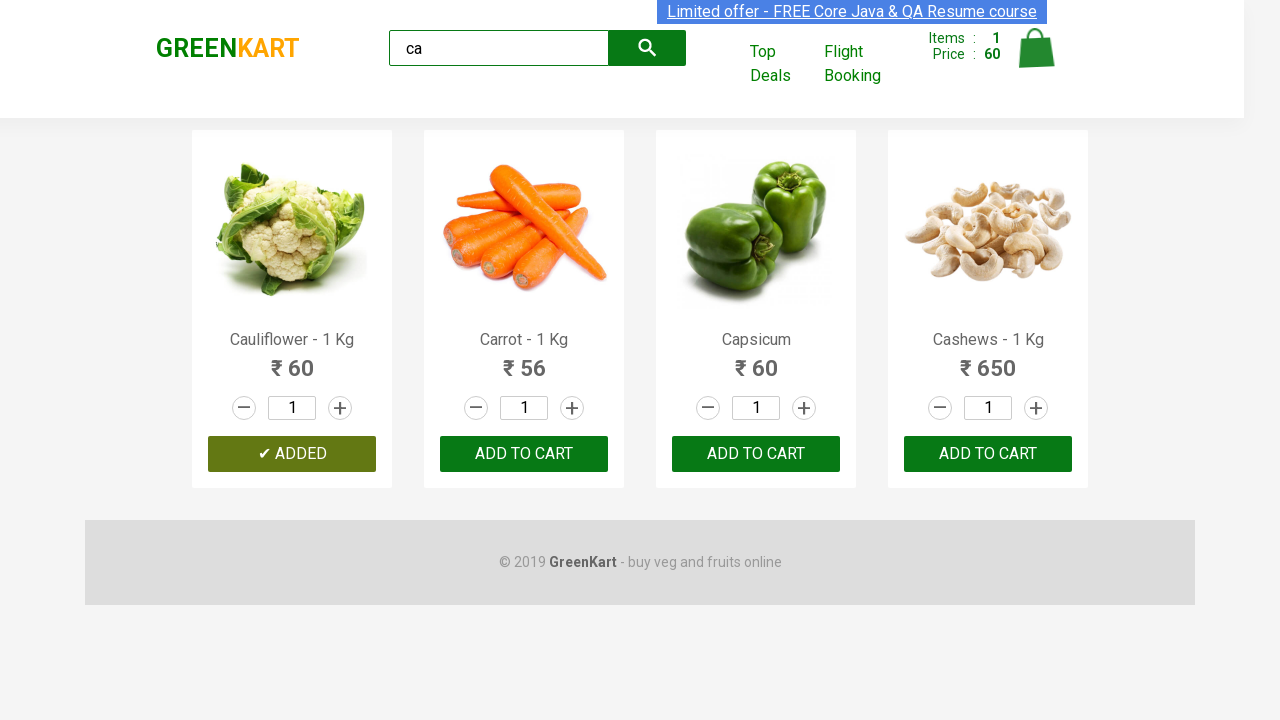

Found 4 filtered products
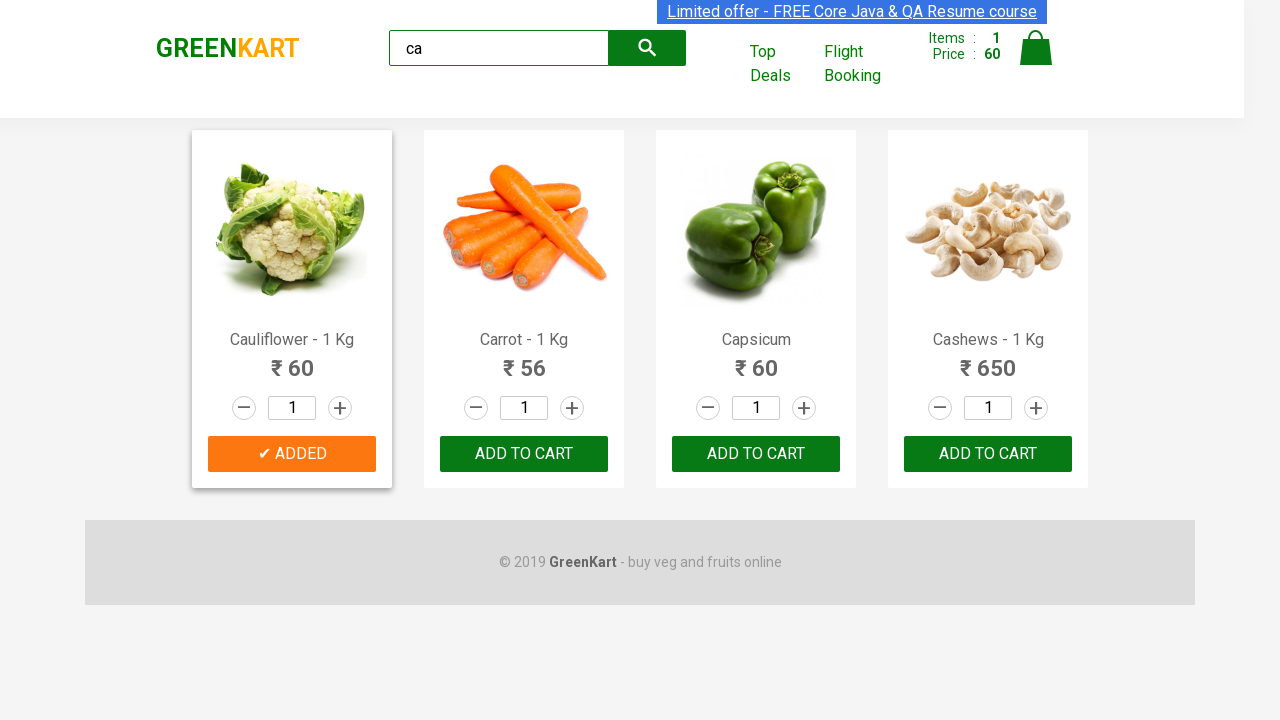

Clicked ADD TO CART for Capsicum product (item 3) at (756, 454) on .products .product >> nth=2 >> button
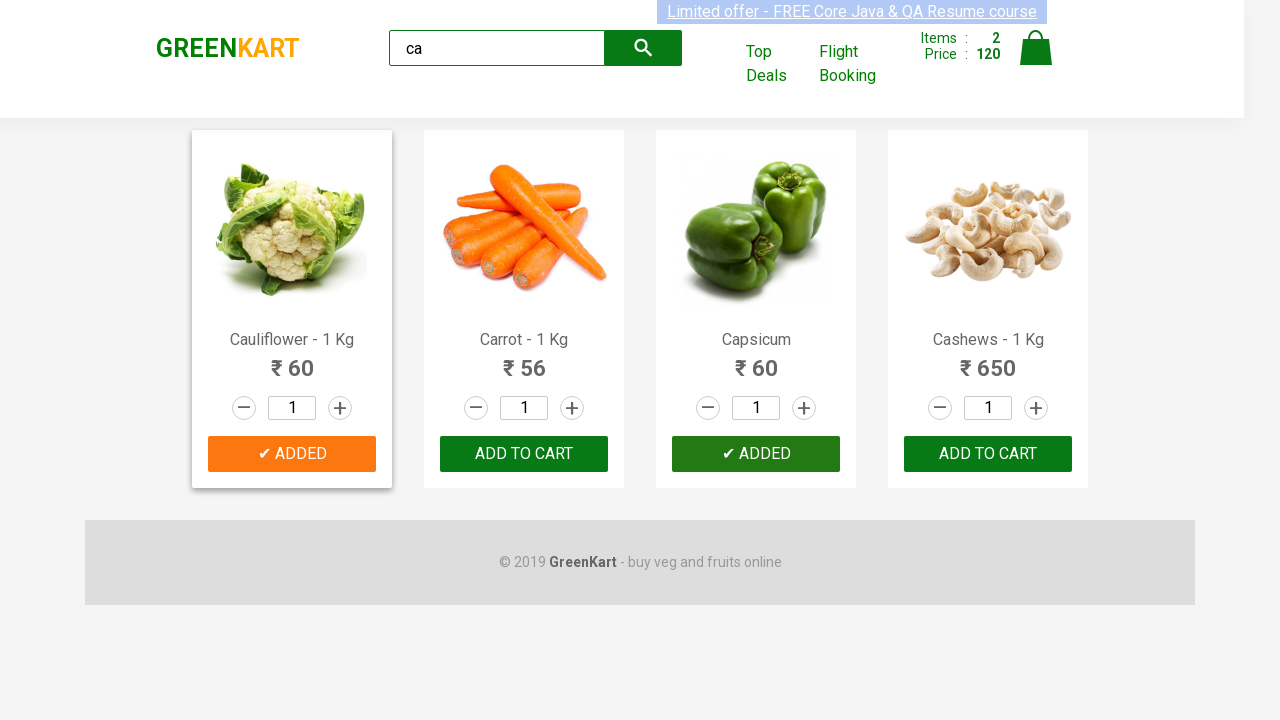

Brand logo element loaded
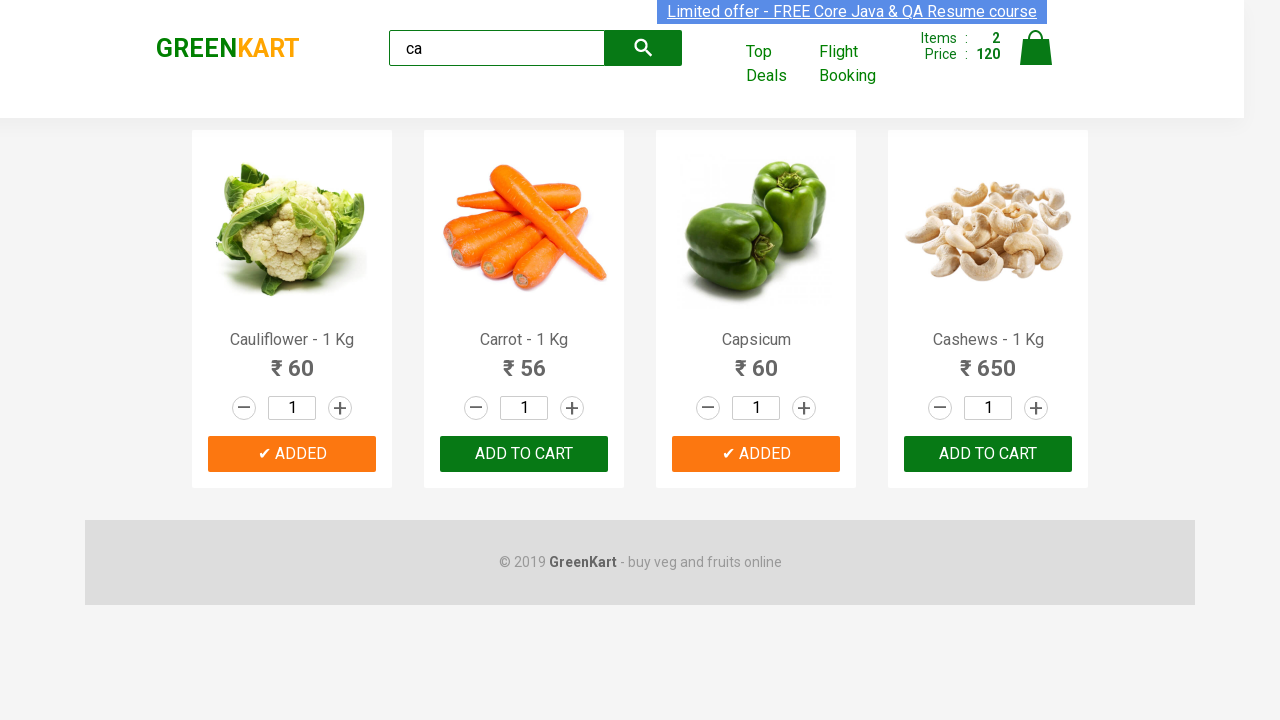

Retrieved brand logo text: 'GREENKART'
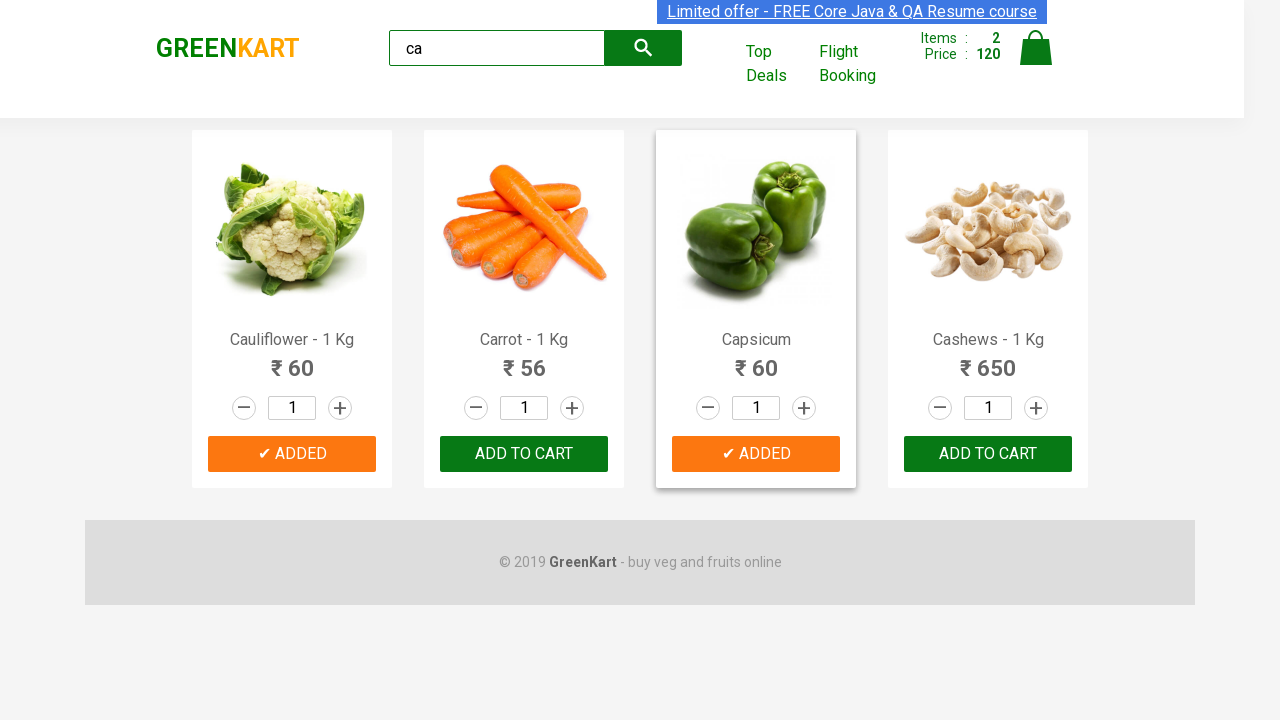

Verified brand logo text is 'GREENKART'
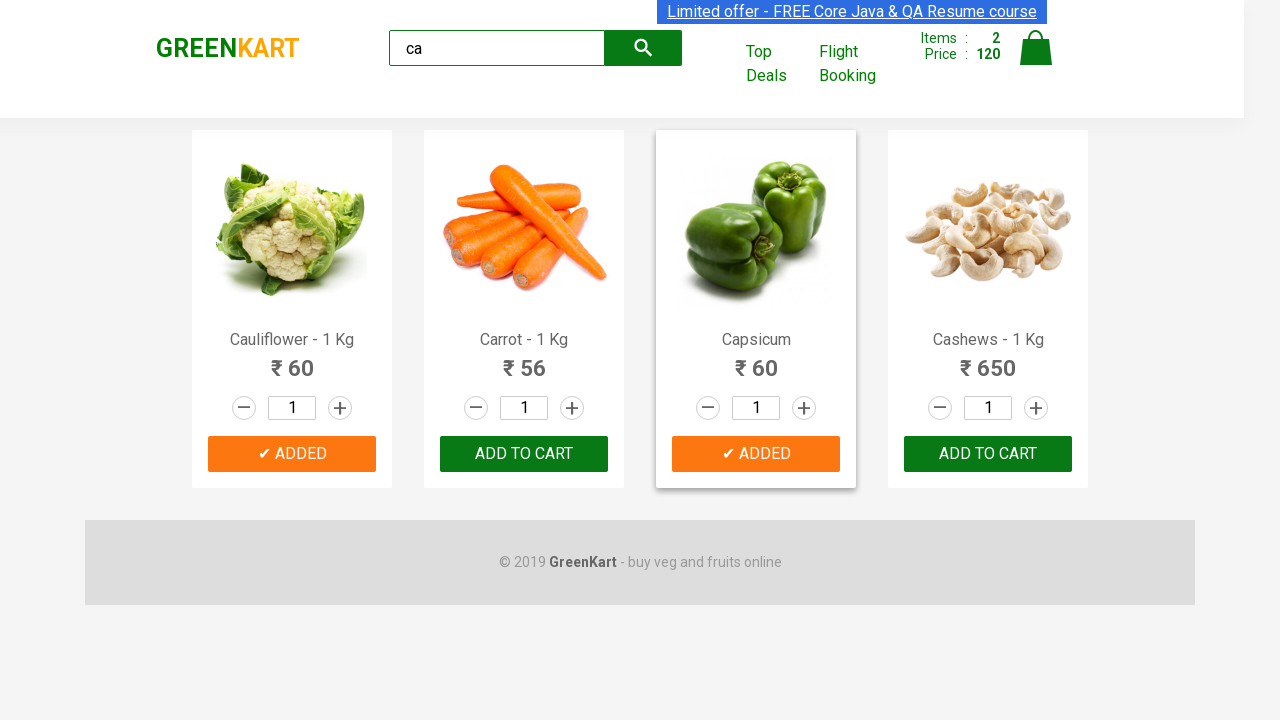

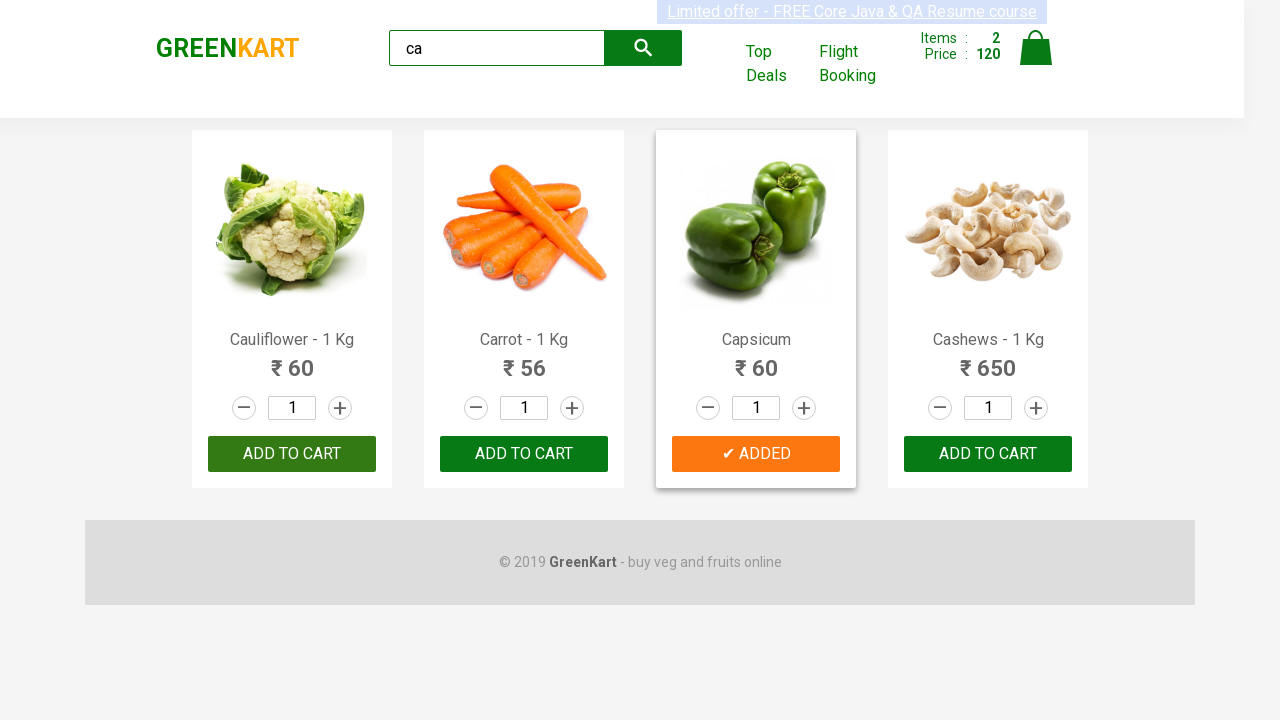